Tests various UI interactions on a practice automation page including handling alerts, working with multiple browser windows, and selecting options from a dropdown menu

Starting URL: https://rahulshettyacademy.com/AutomationPractice/

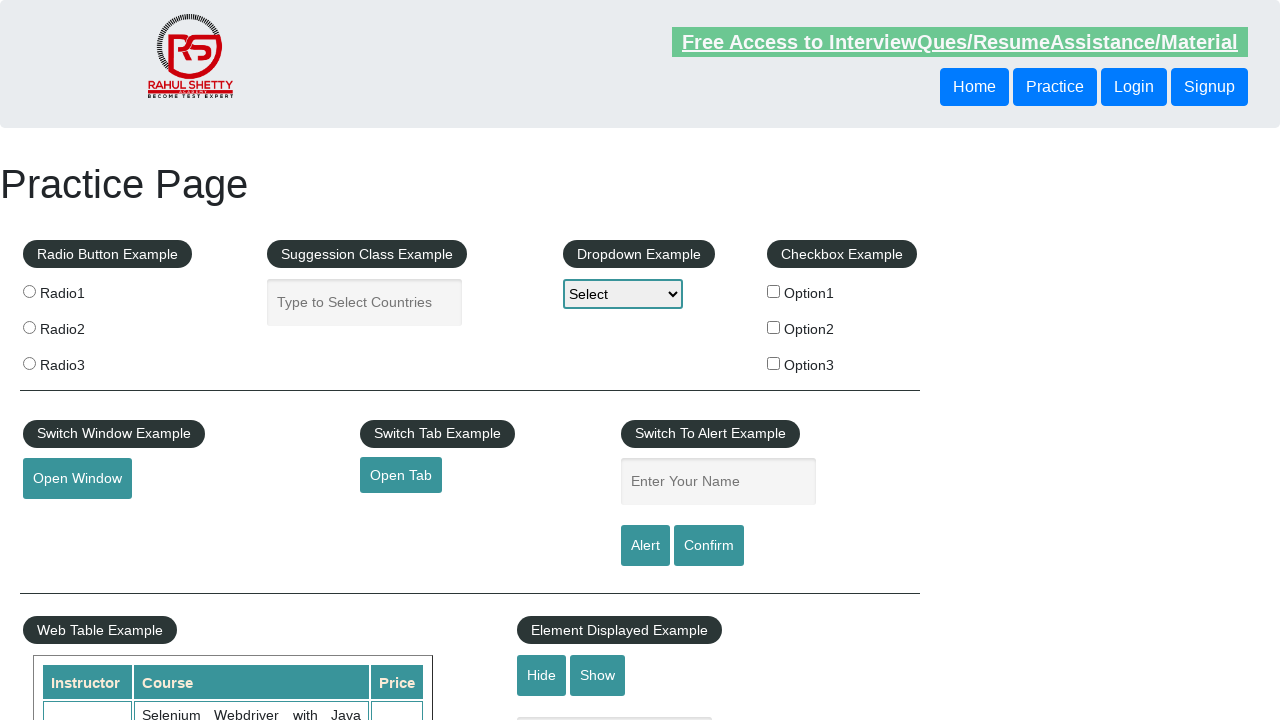

Clicked alert button to trigger alert dialog at (645, 546) on #alertbtn
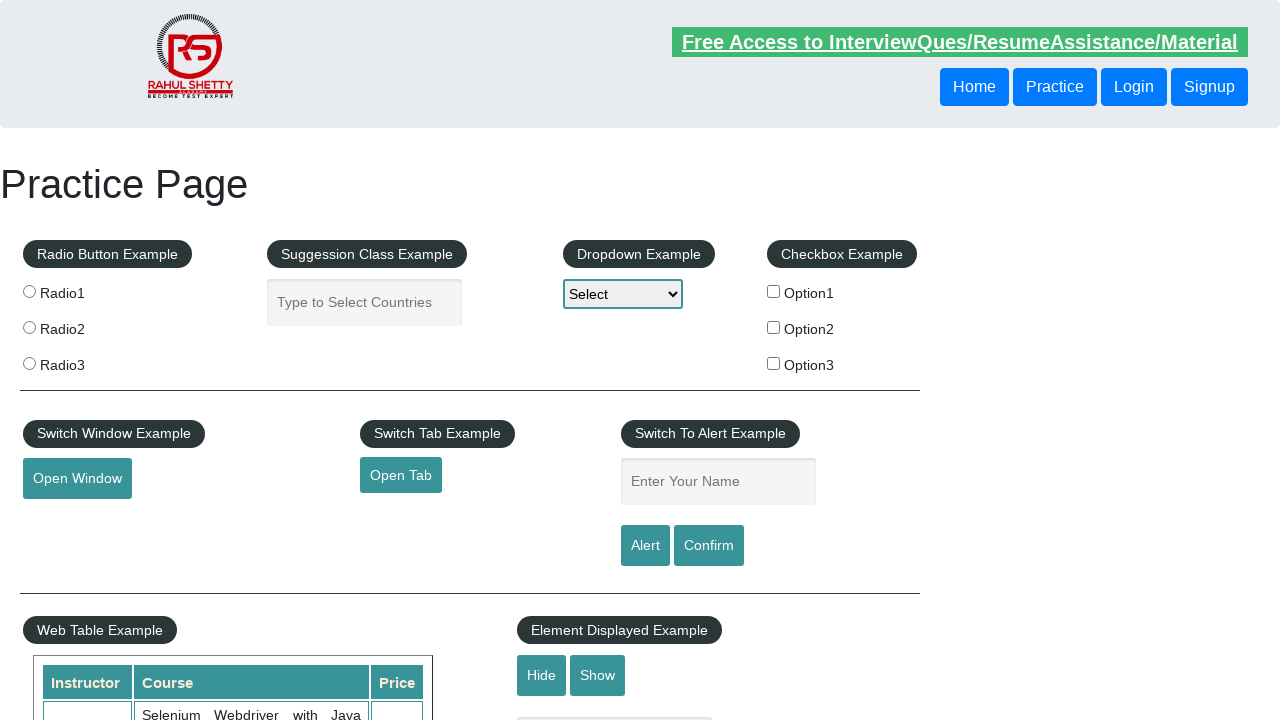

Set up dialog handler to accept alerts
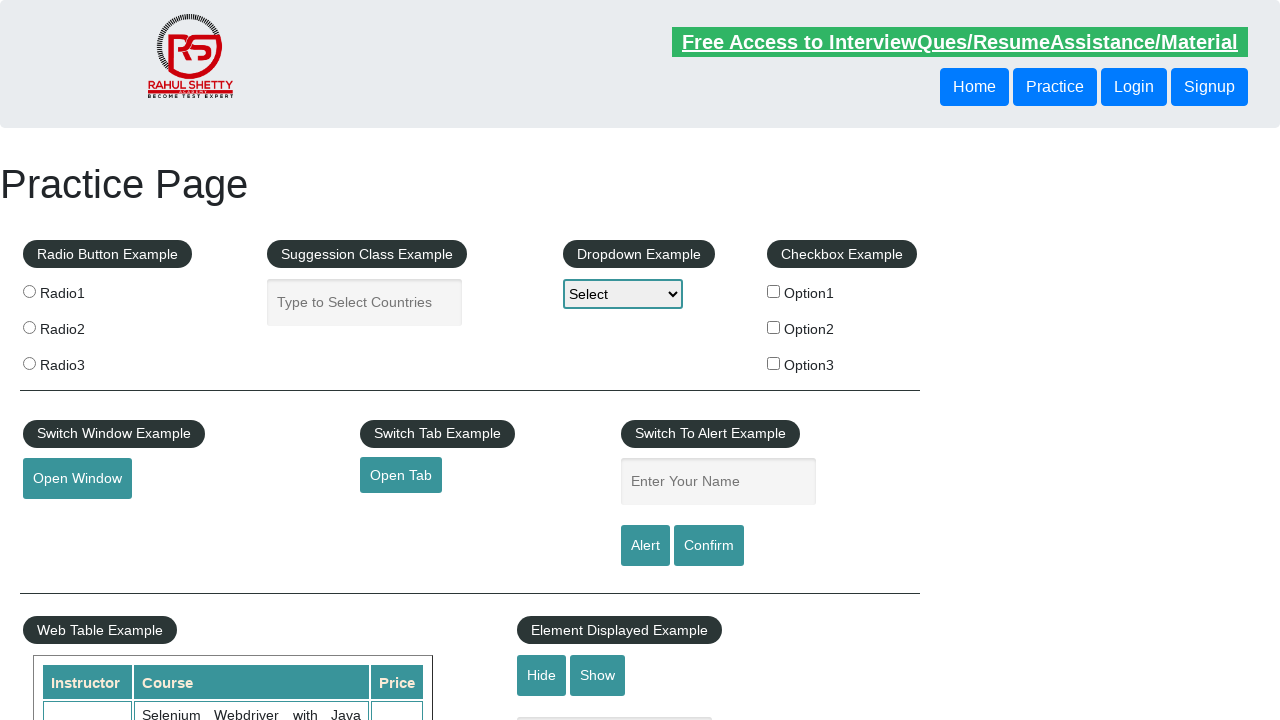

Clicked alert button again to trigger alert with handler at (645, 546) on #alertbtn
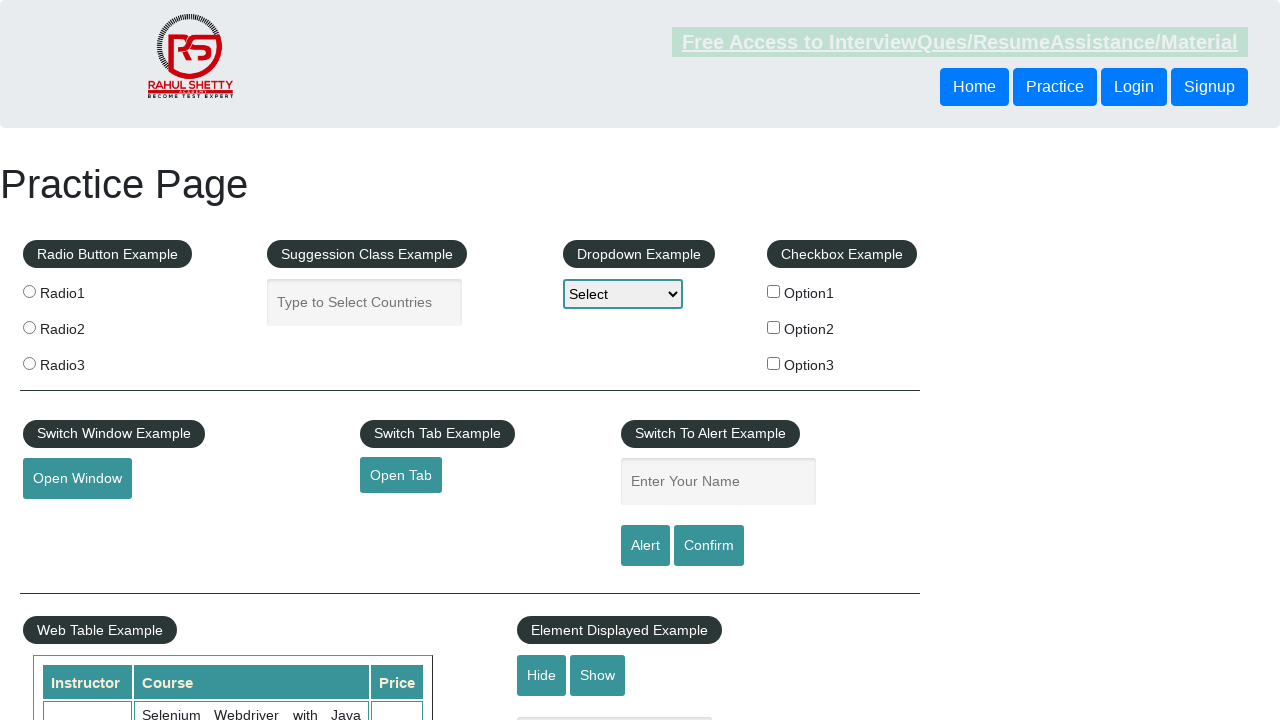

Clicked Open Window button to open new browser window at (77, 479) on text=Open Window
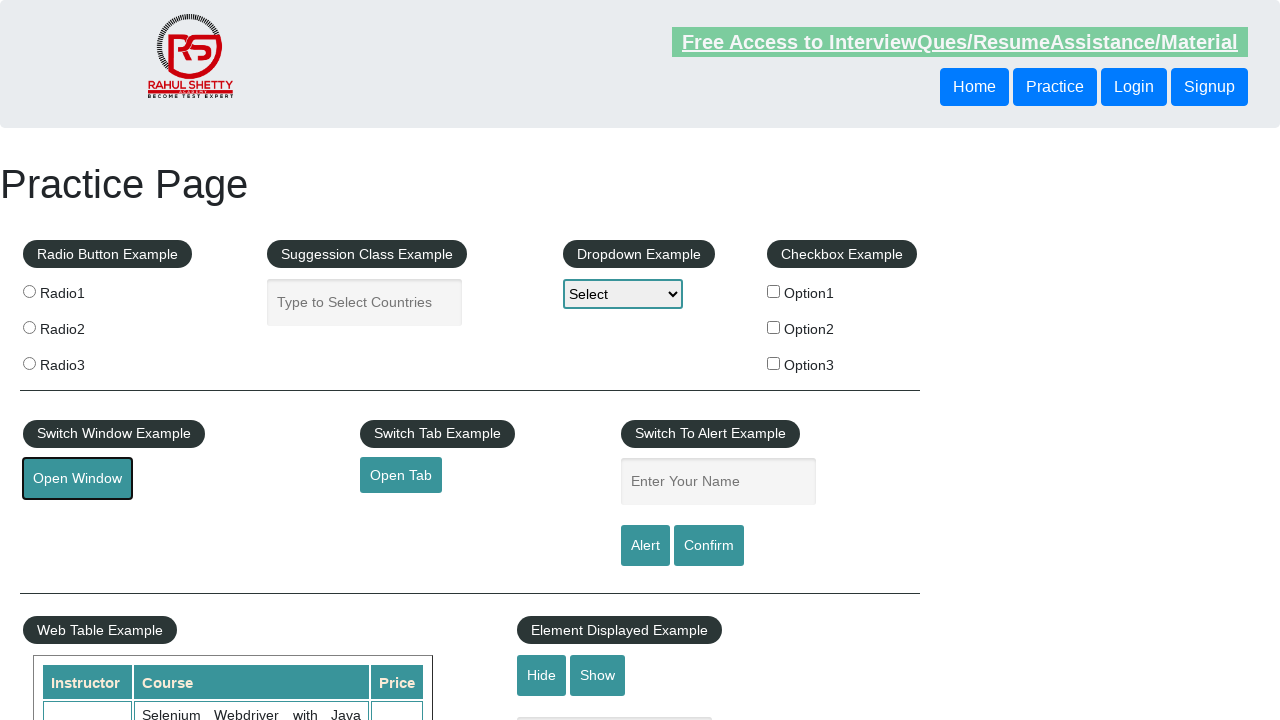

New window opened and captured
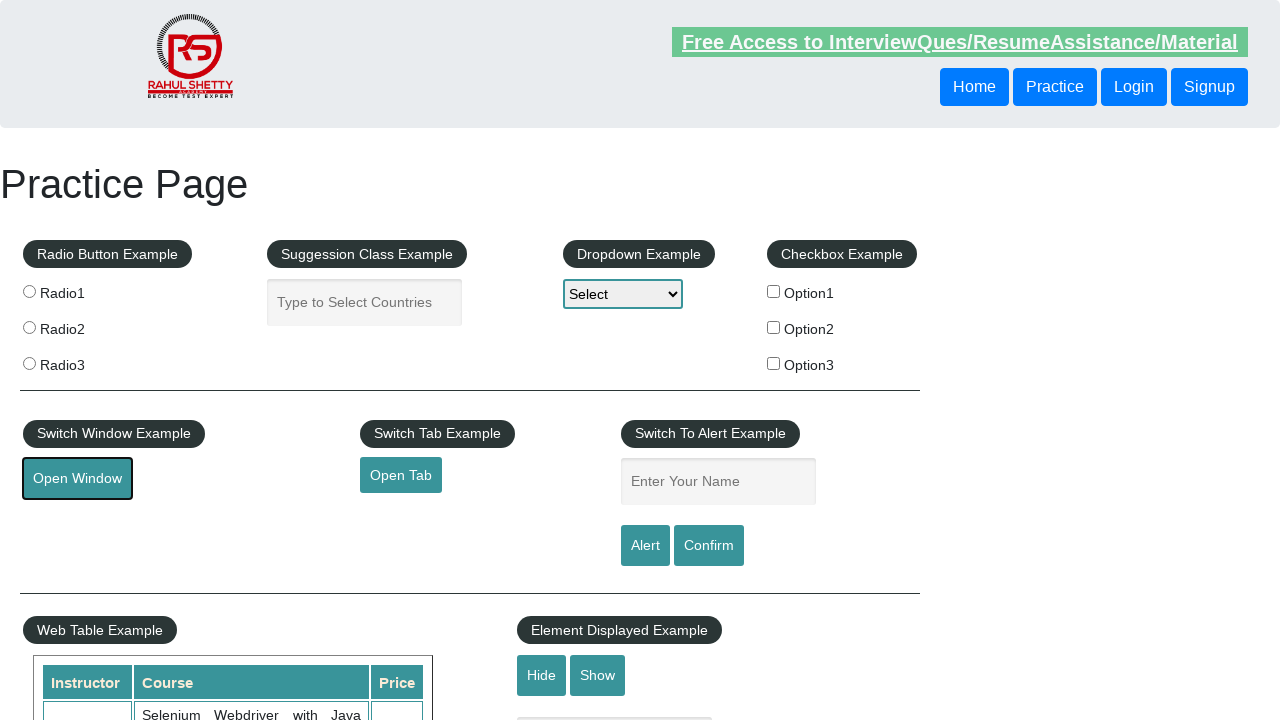

New window finished loading
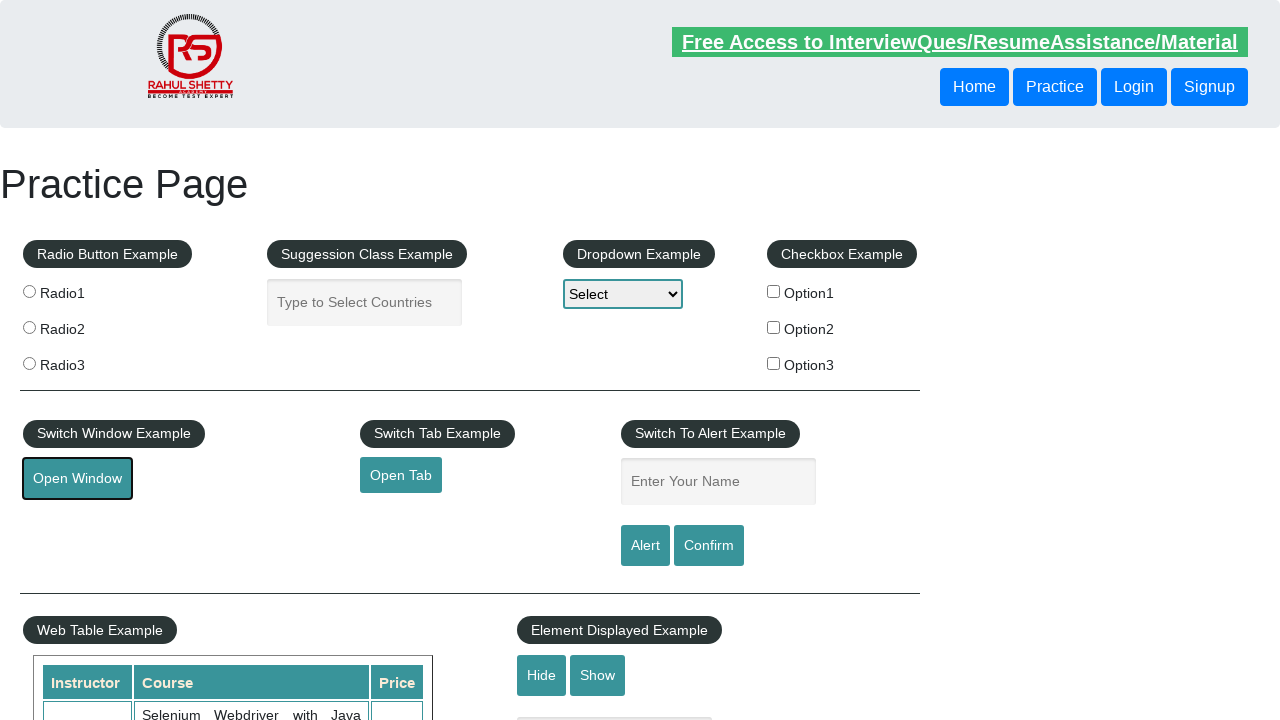

Closed the new window
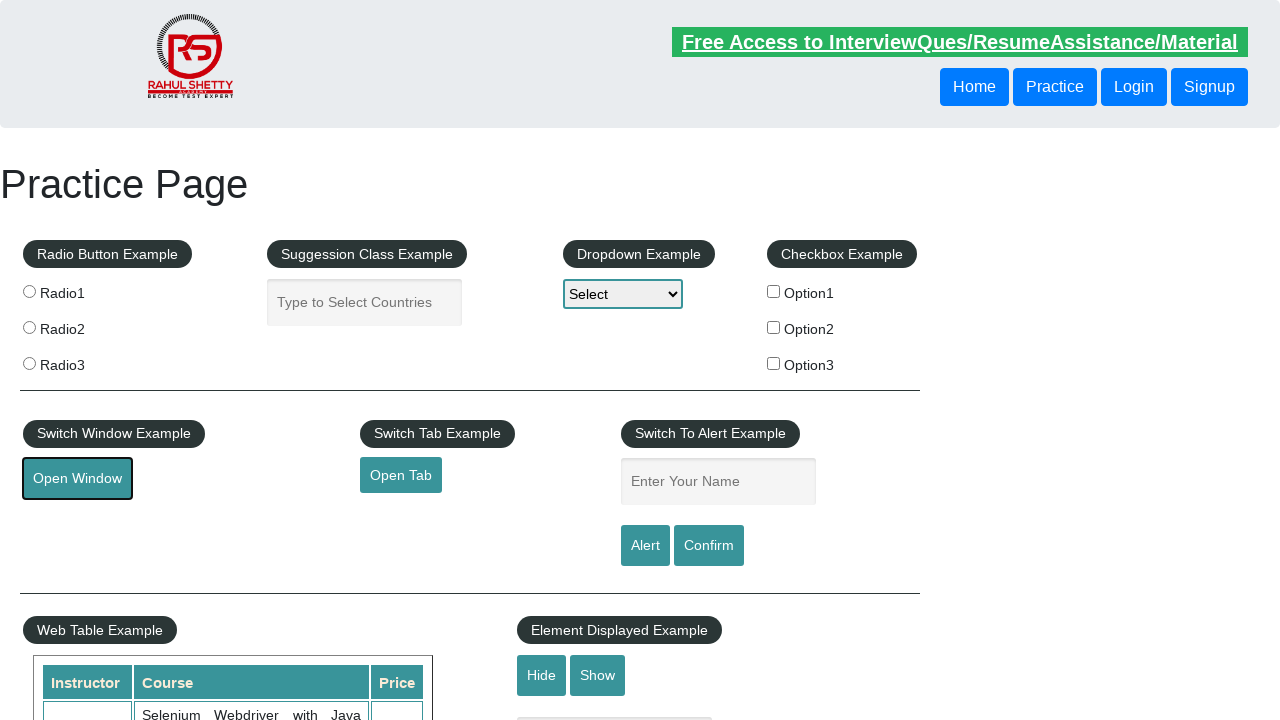

Selected 'Option2' from dropdown by visible text on #dropdown-class-example
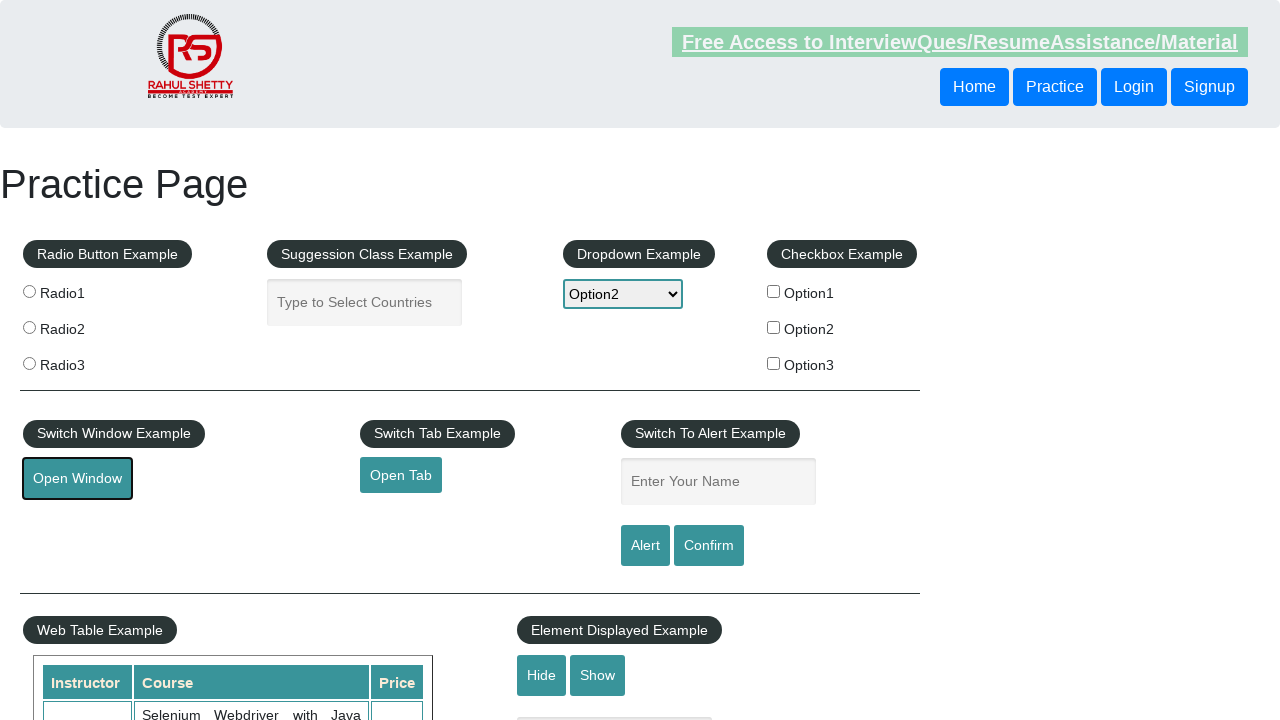

Selected option with value 'option3' from dropdown on #dropdown-class-example
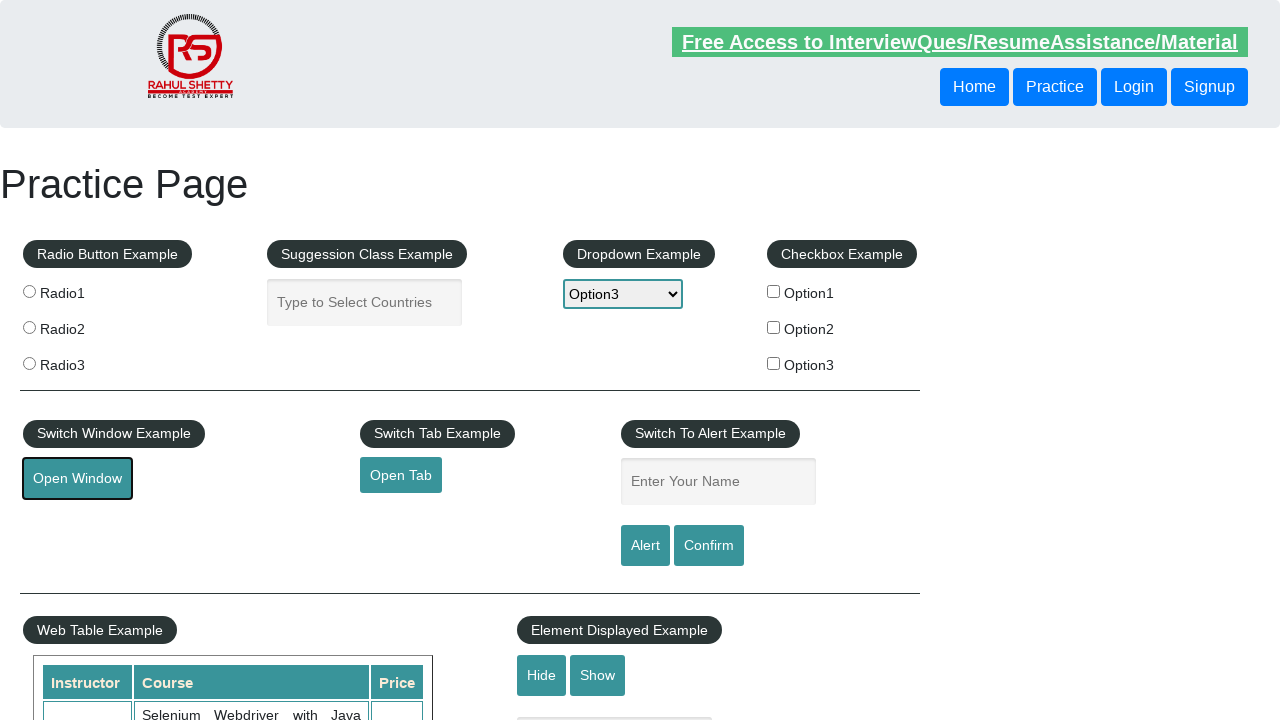

Selected dropdown option at index 1 (Option1) on #dropdown-class-example
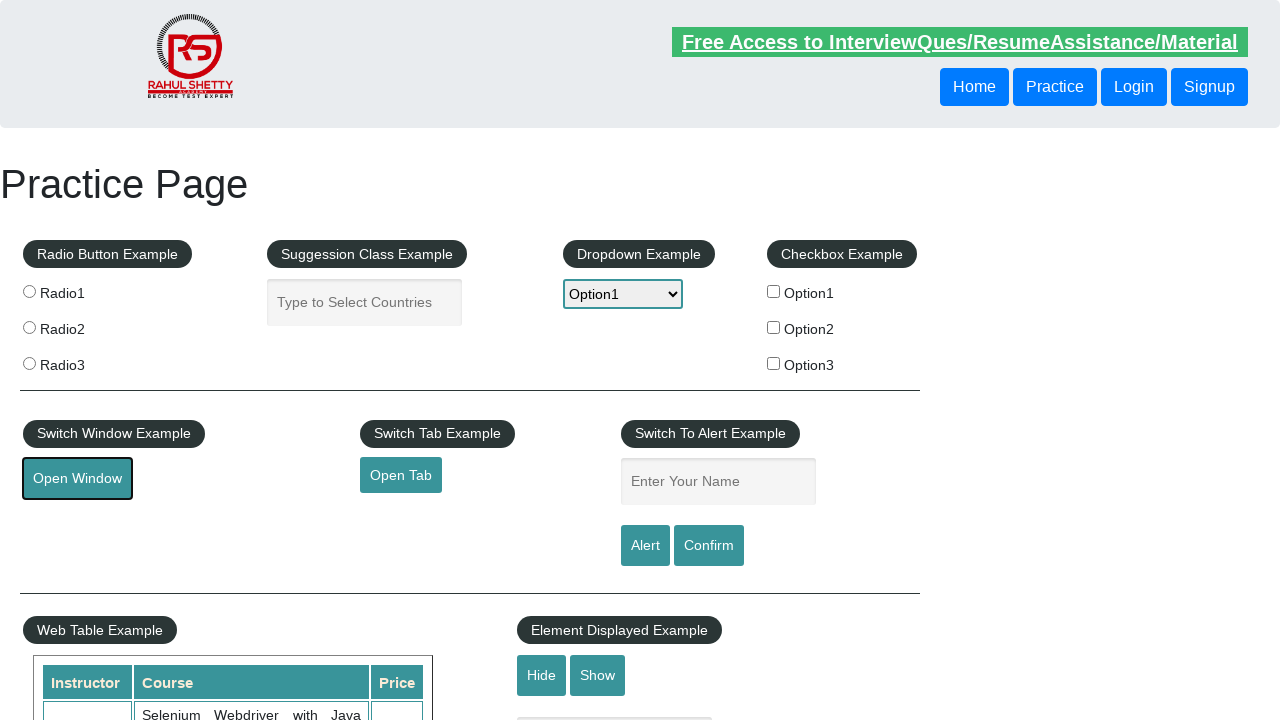

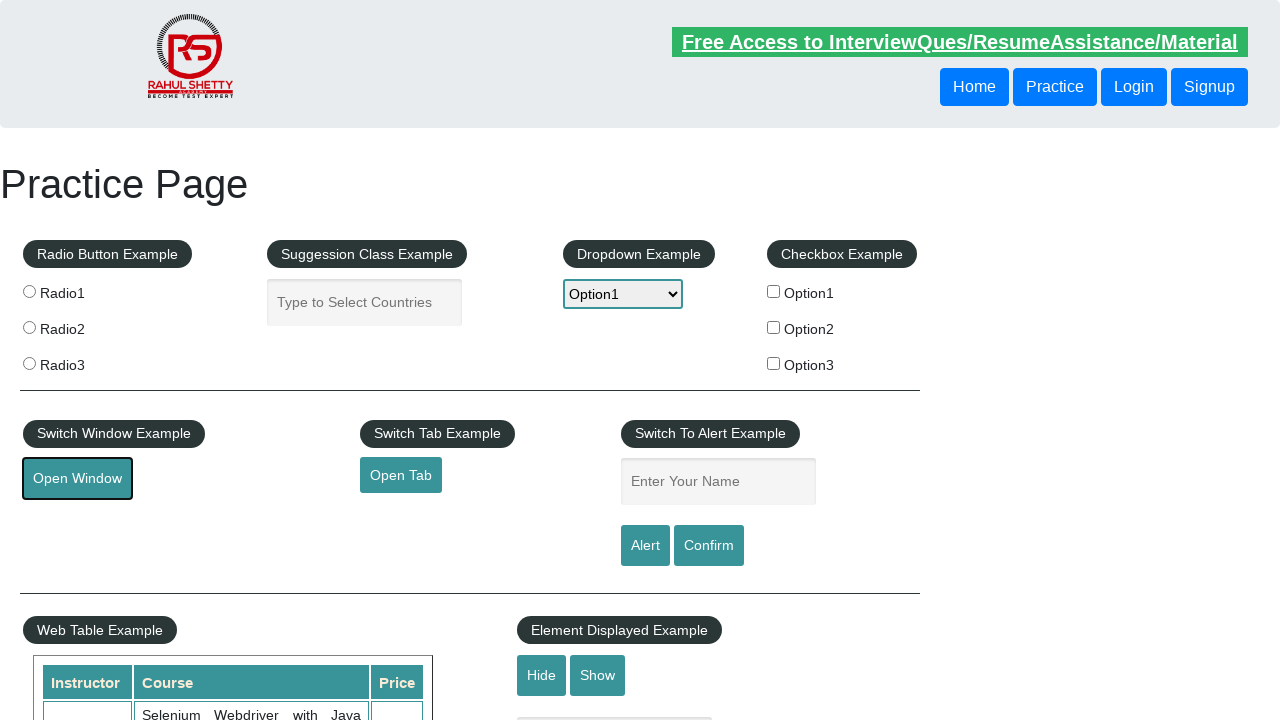